Demonstrates drag and drop style scrolling by moving between form elements on the page

Starting URL: https://trytestingthis.netlify.app/

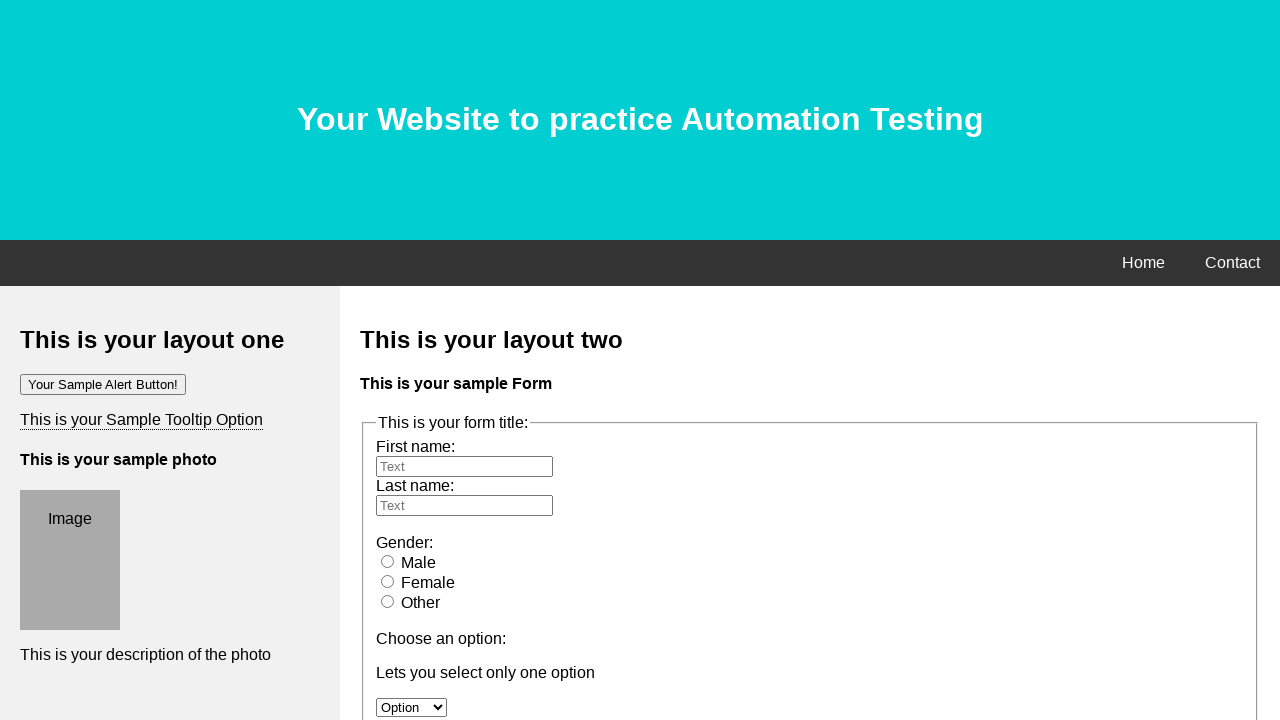

Waited for message textarea to load
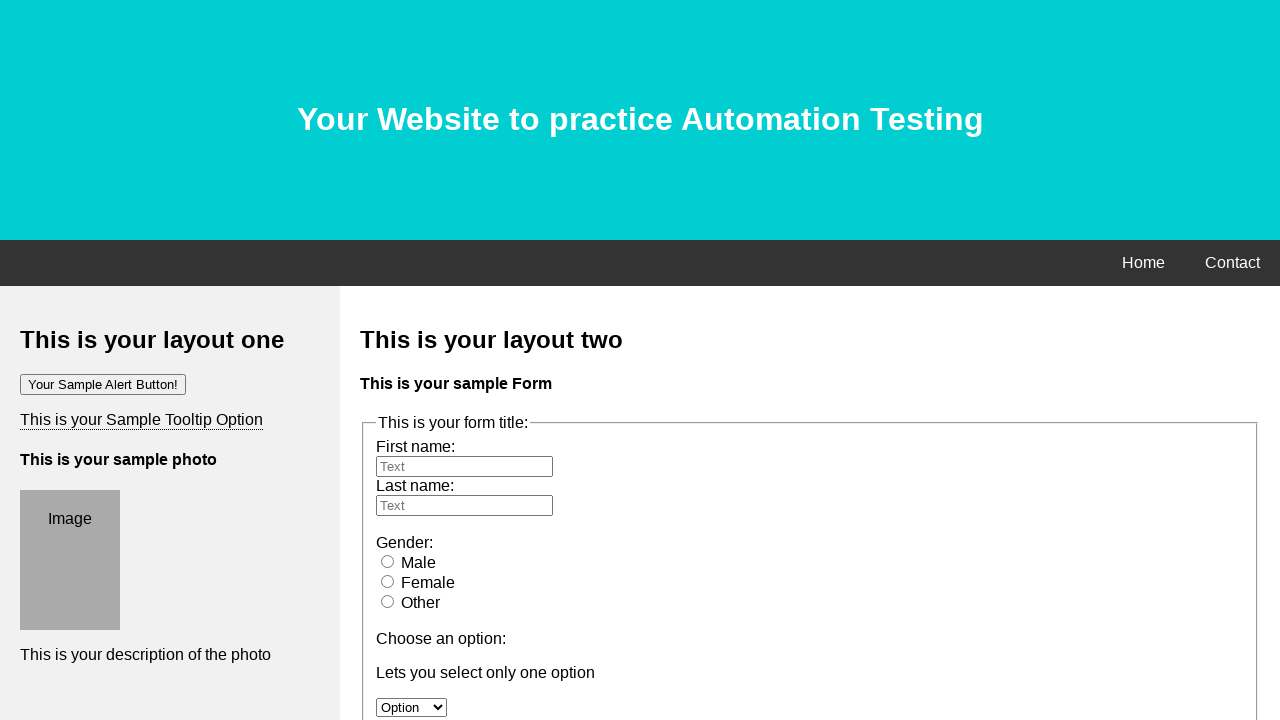

Waited for fname input field to load
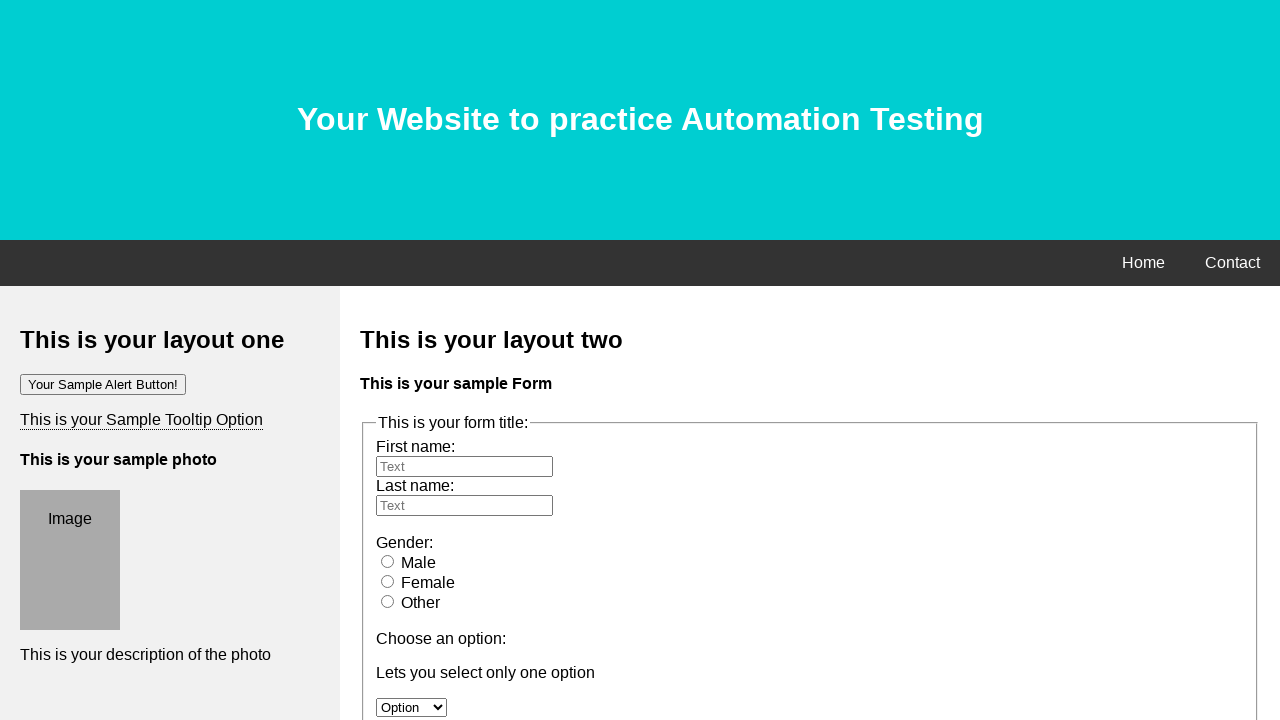

Located fname input field element
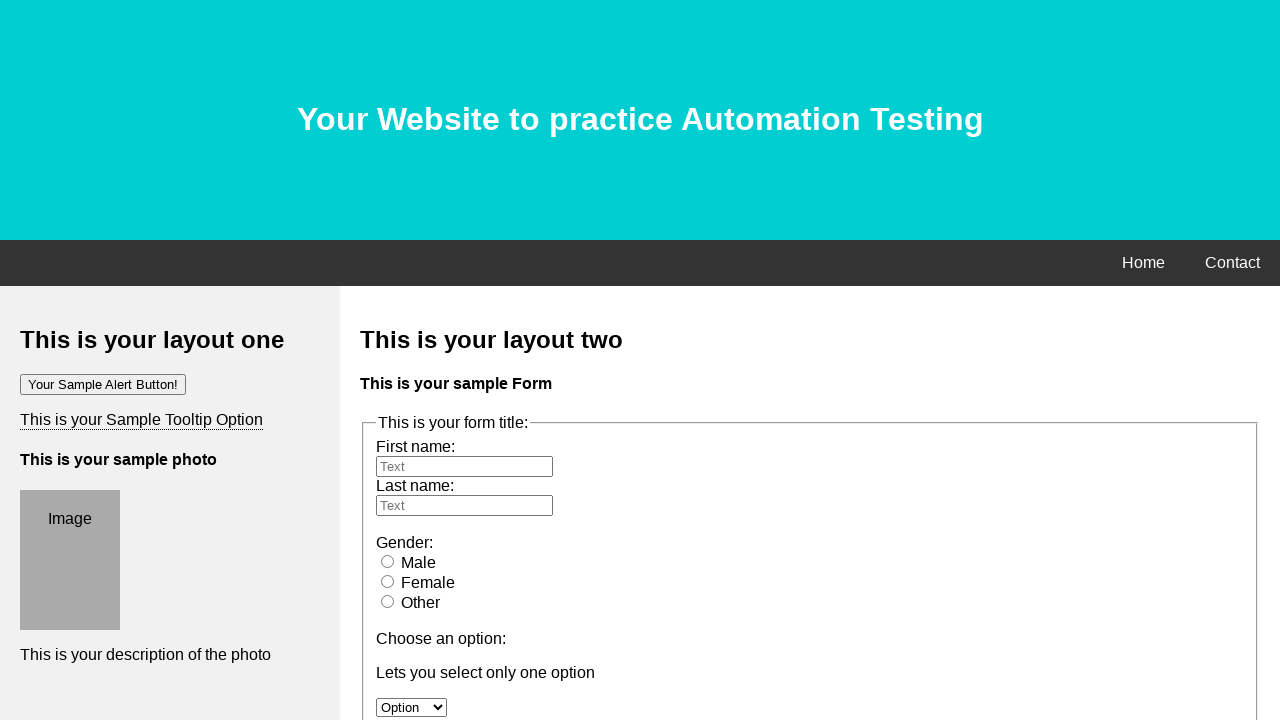

Located message textarea element
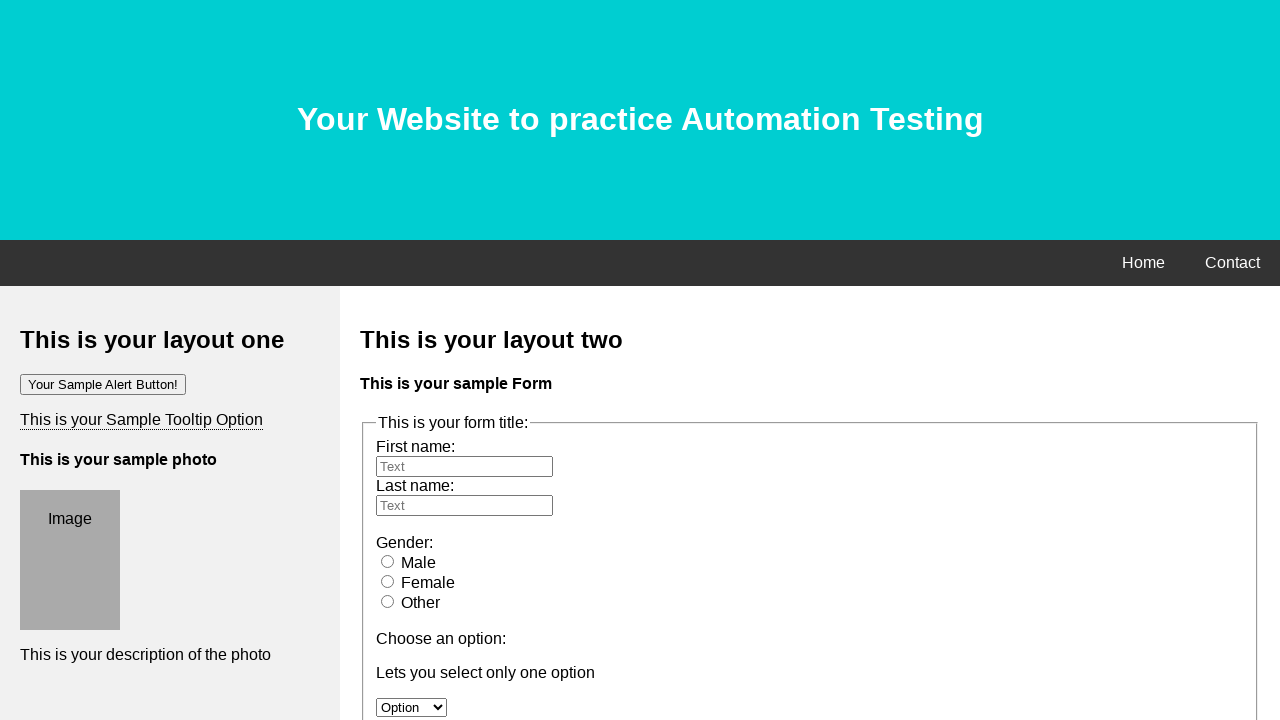

Performed drag and drop scroll from fname field to message textarea at (507, 360)
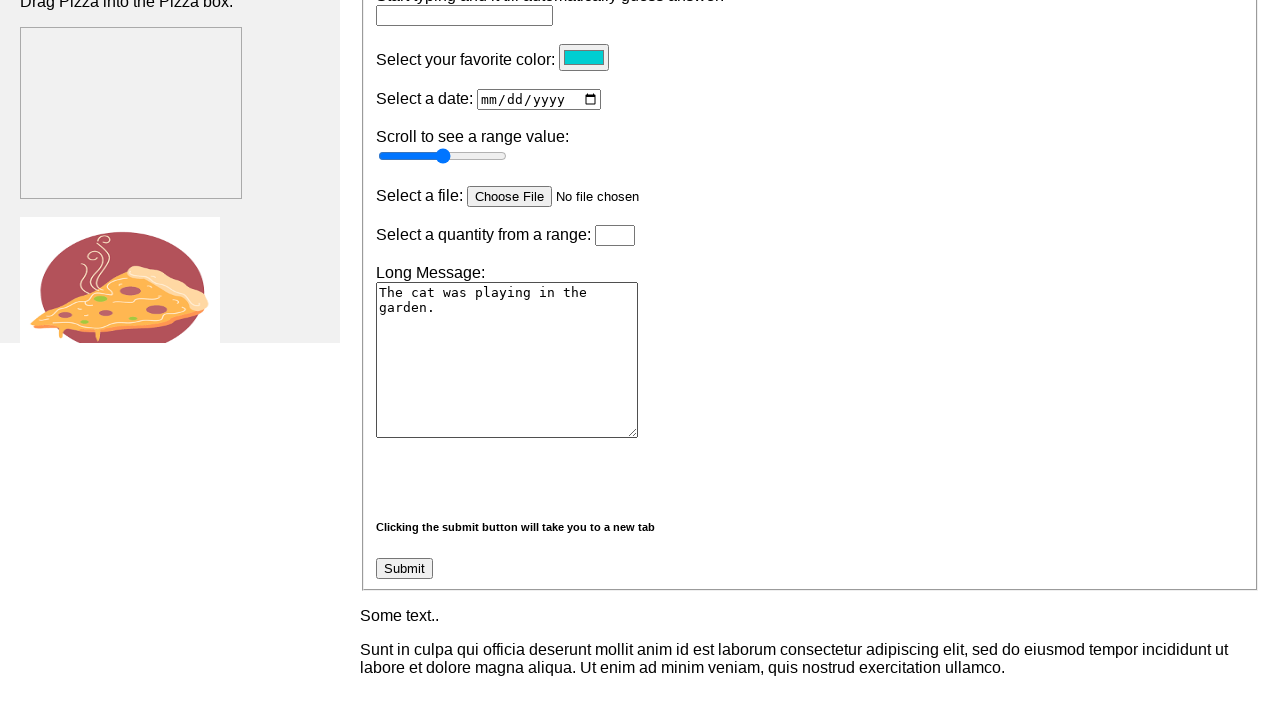

Waited 1 second to observe the drag and drop effect
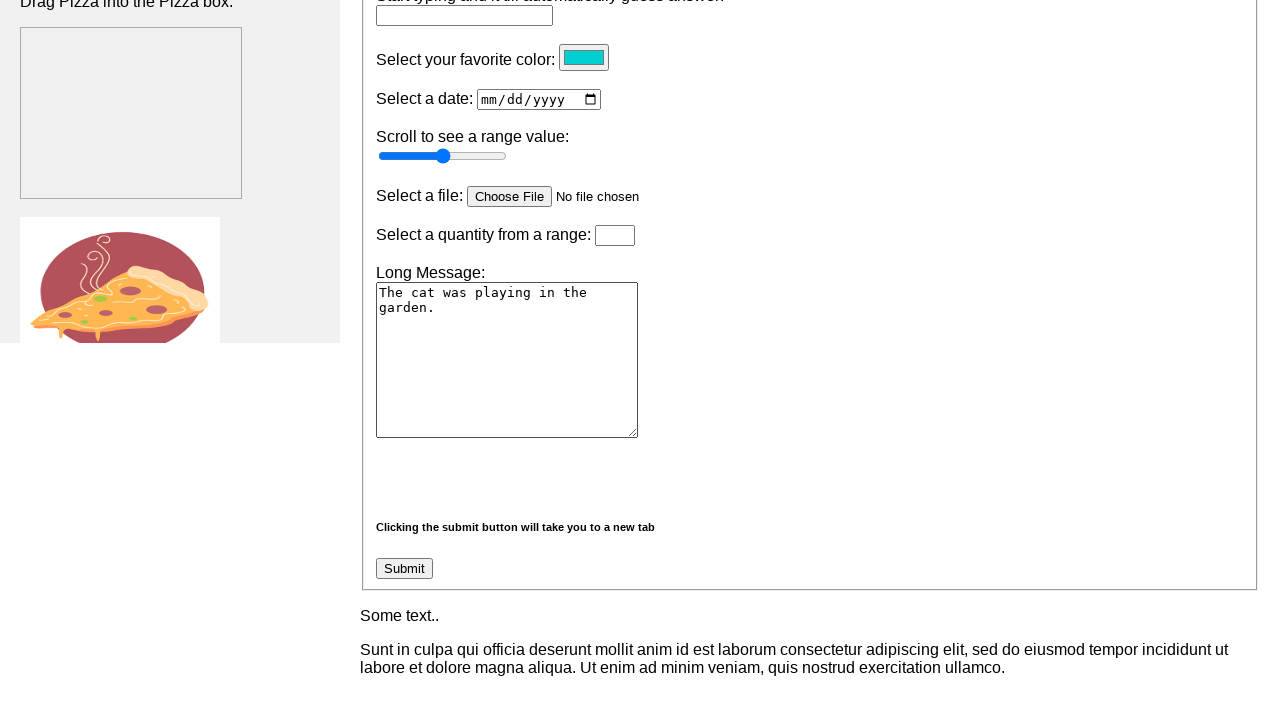

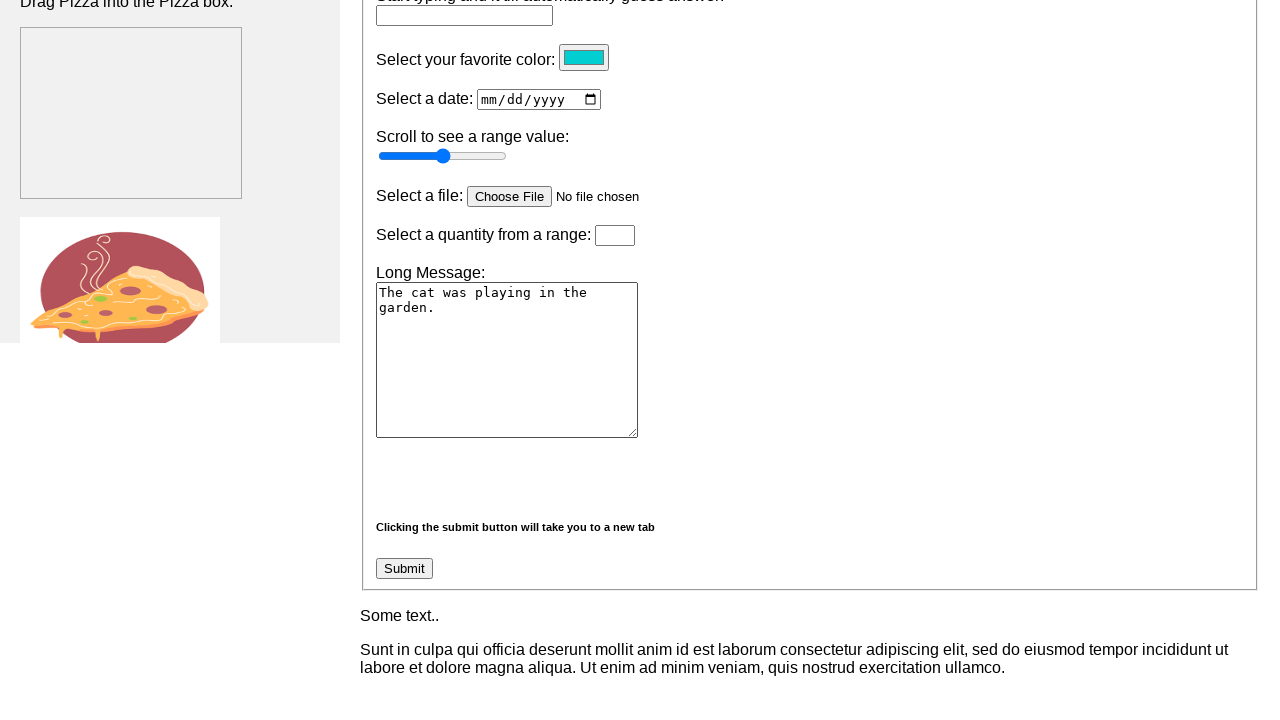